Tests dropdown and multi-select functionality by selecting and deselecting various options from dropdown menus

Starting URL: https://omayo.blogspot.com/

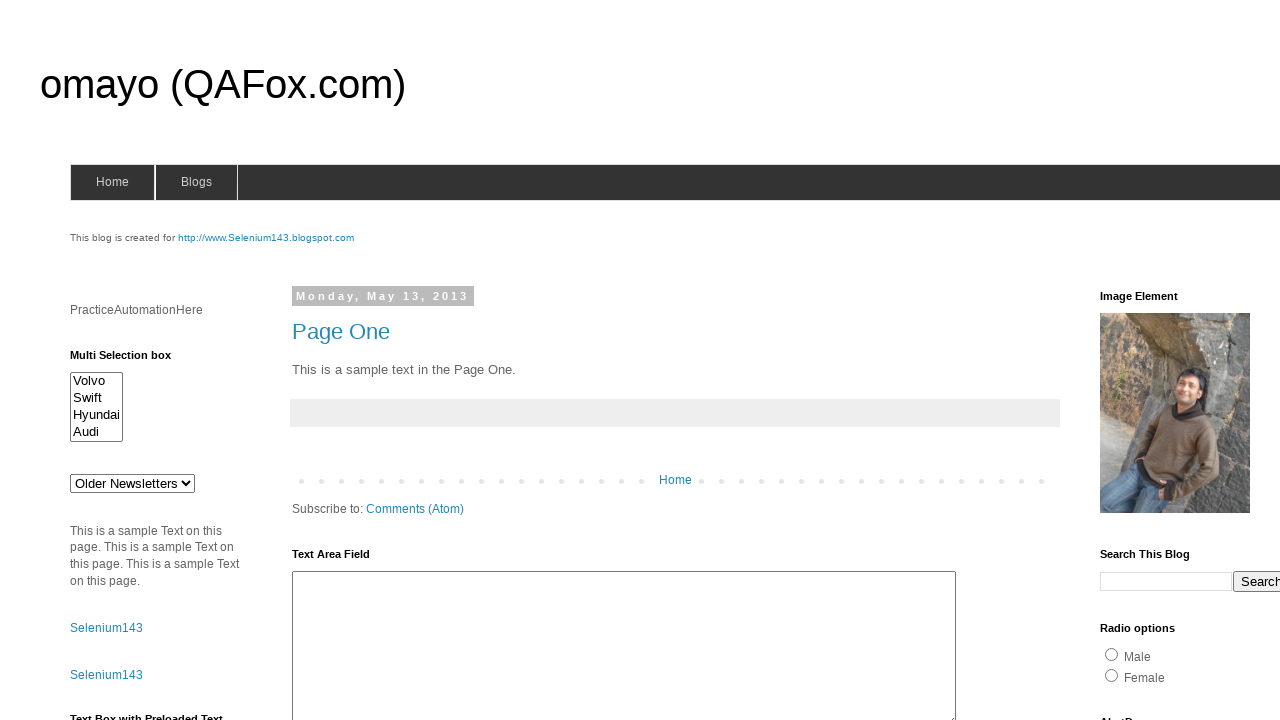

Selected 'def' option from single dropdown #drop1 on #drop1
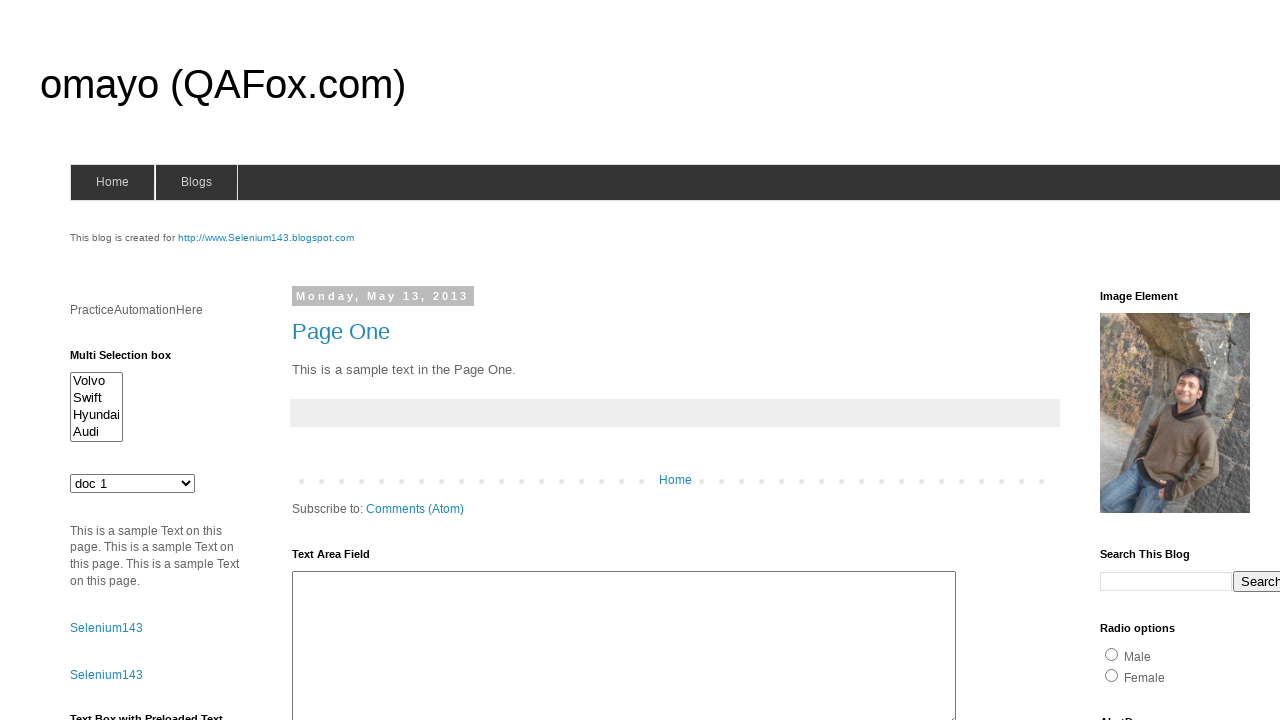

Selected 'Volvo' option from multi-select dropdown #multiselect1 on #multiselect1
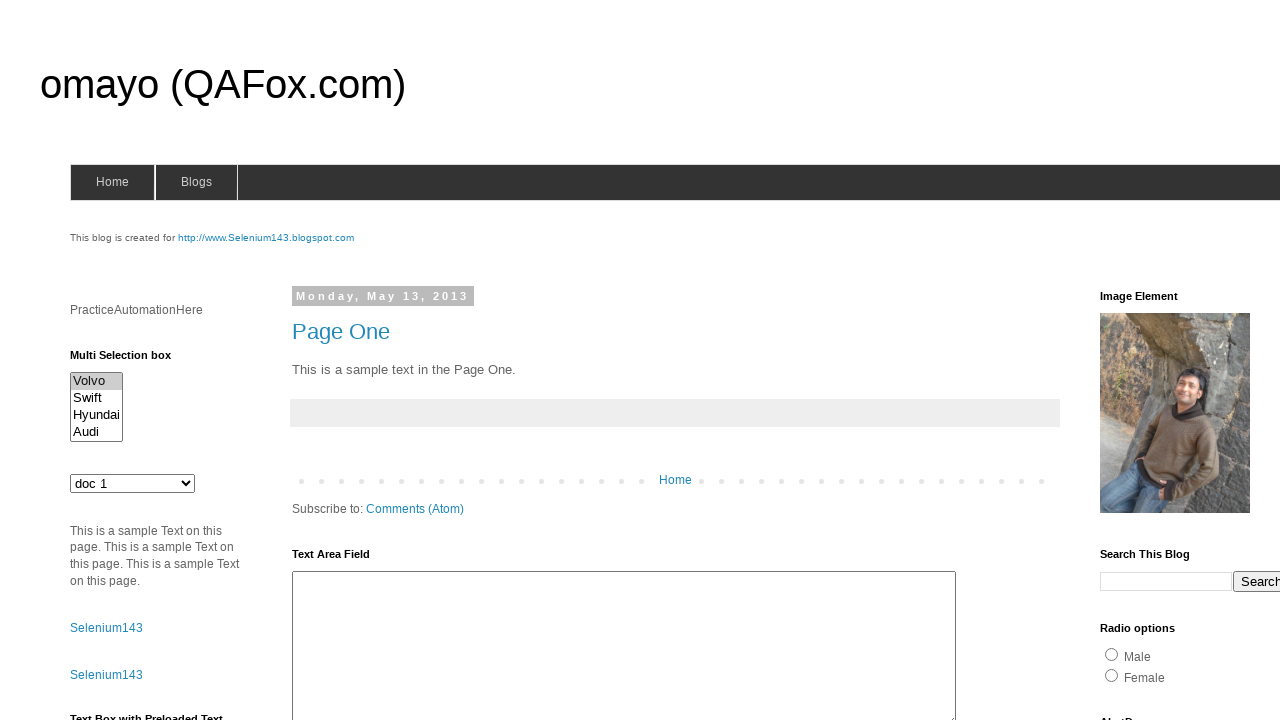

Selected 'Audi' option from multi-select dropdown #multiselect1 on #multiselect1
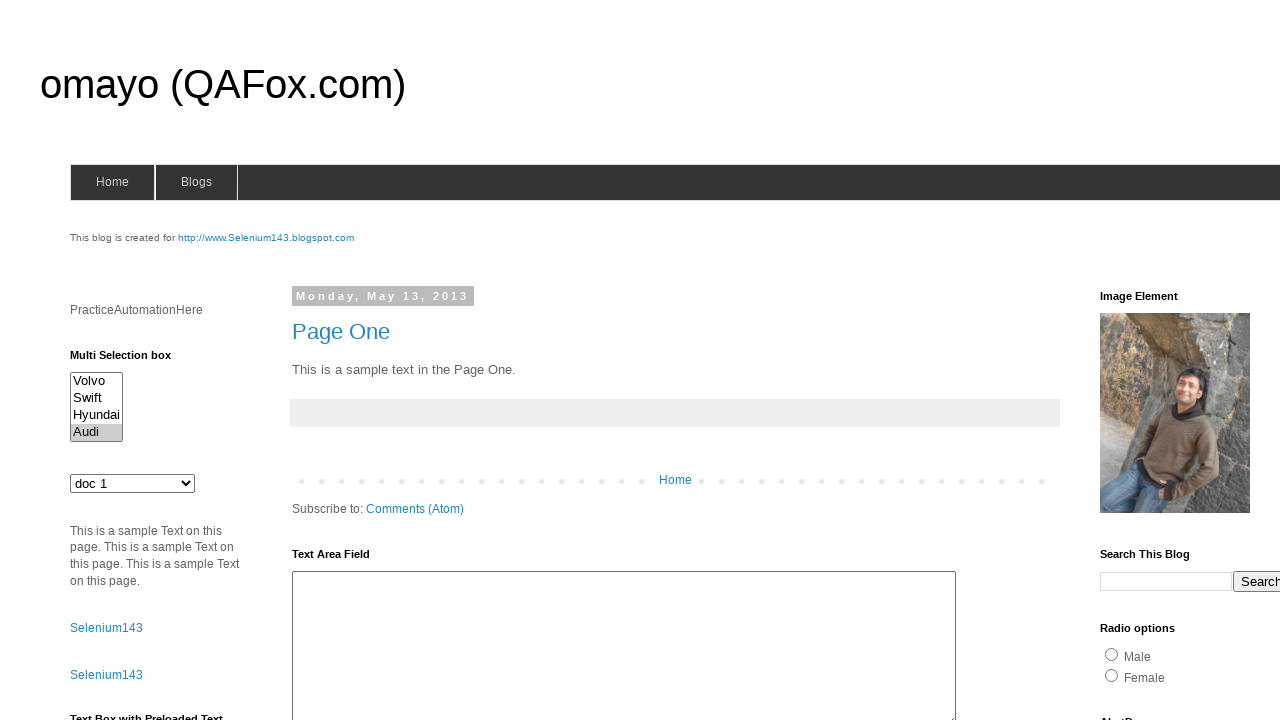

Waited 2000ms for UI to update
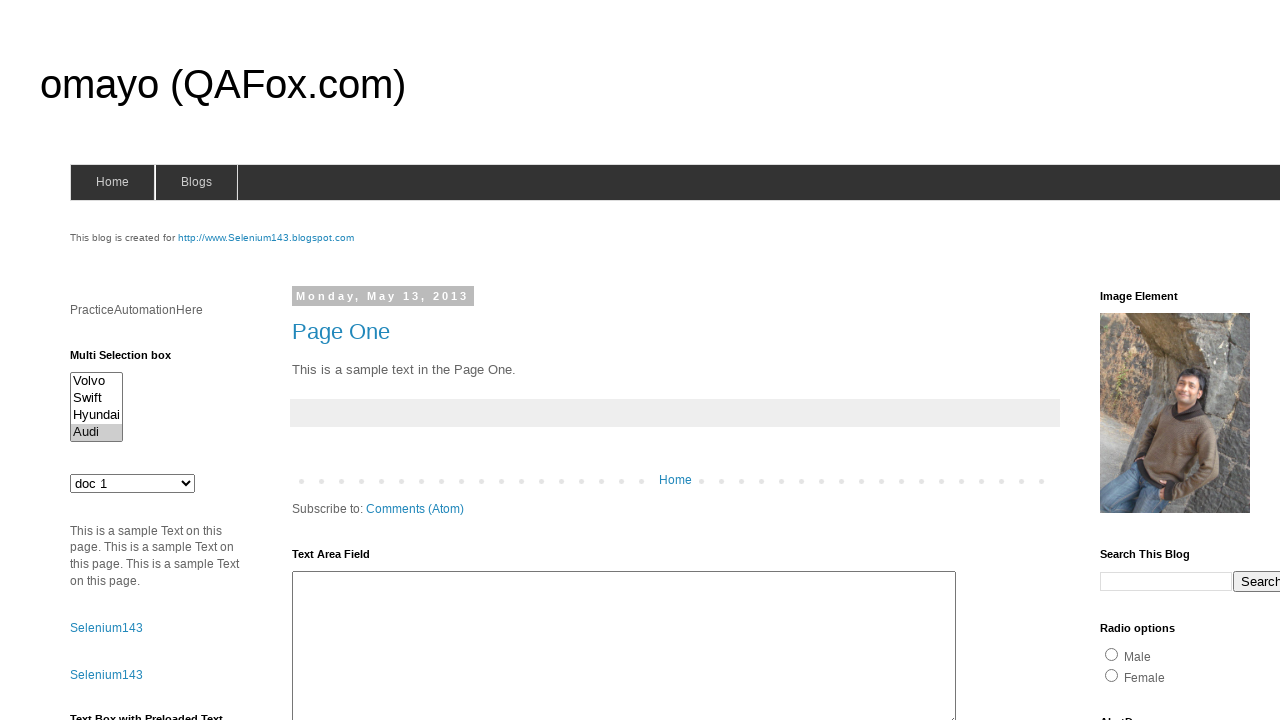

Deselected 'Audi' option from multi-select dropdown #multiselect1 on #multiselect1
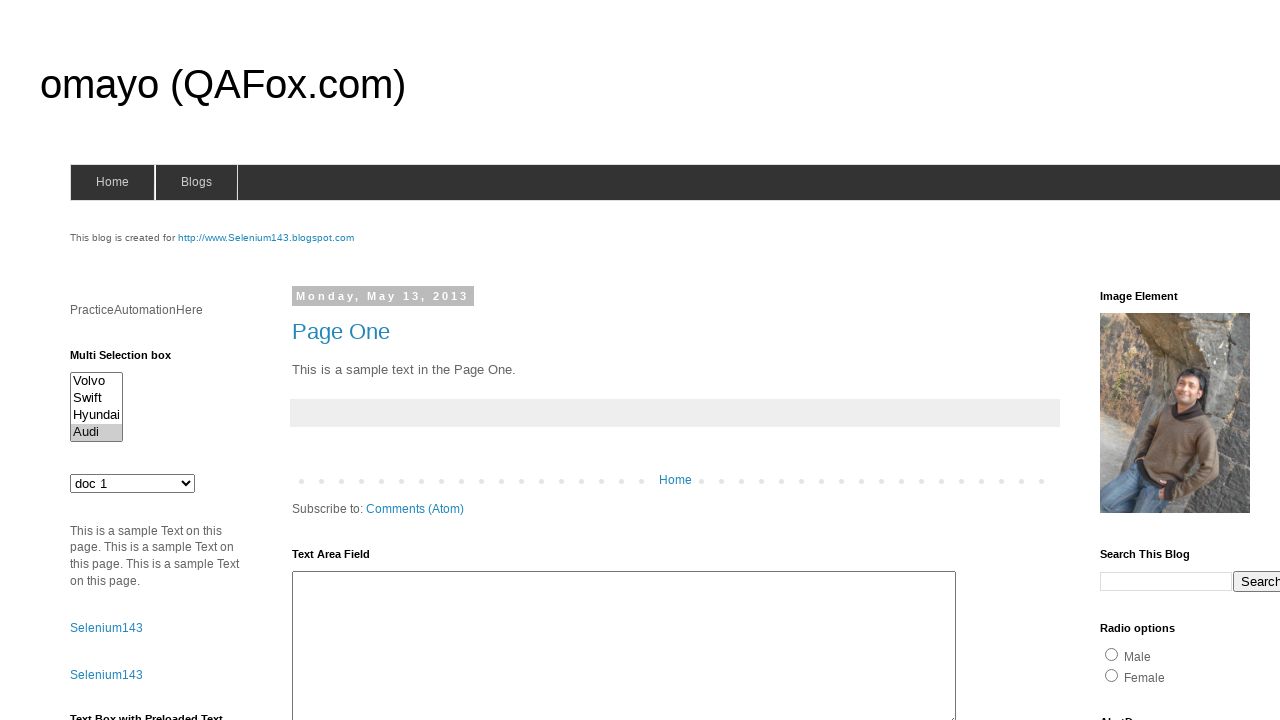

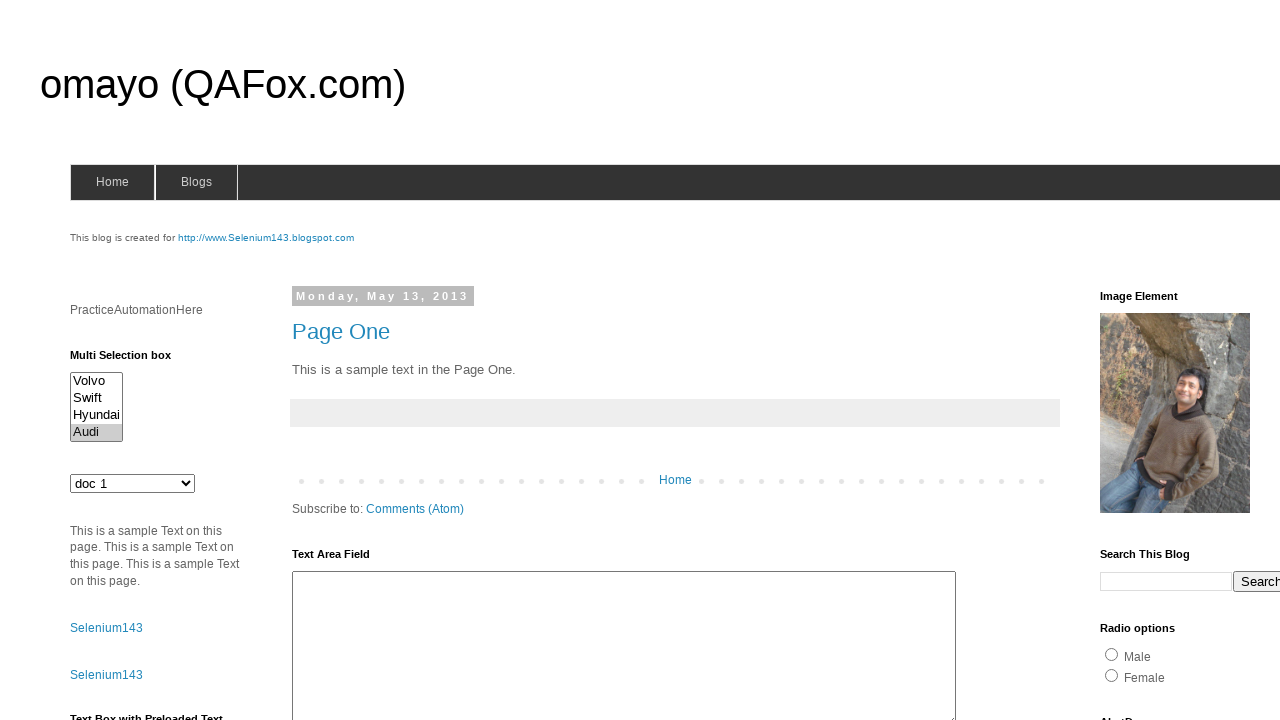